Tests a student registration form by filling in personal details including first name, last name, email, mobile number, and subjects on a demo QA practice site.

Starting URL: https://demoqa.com/automation-practice-form

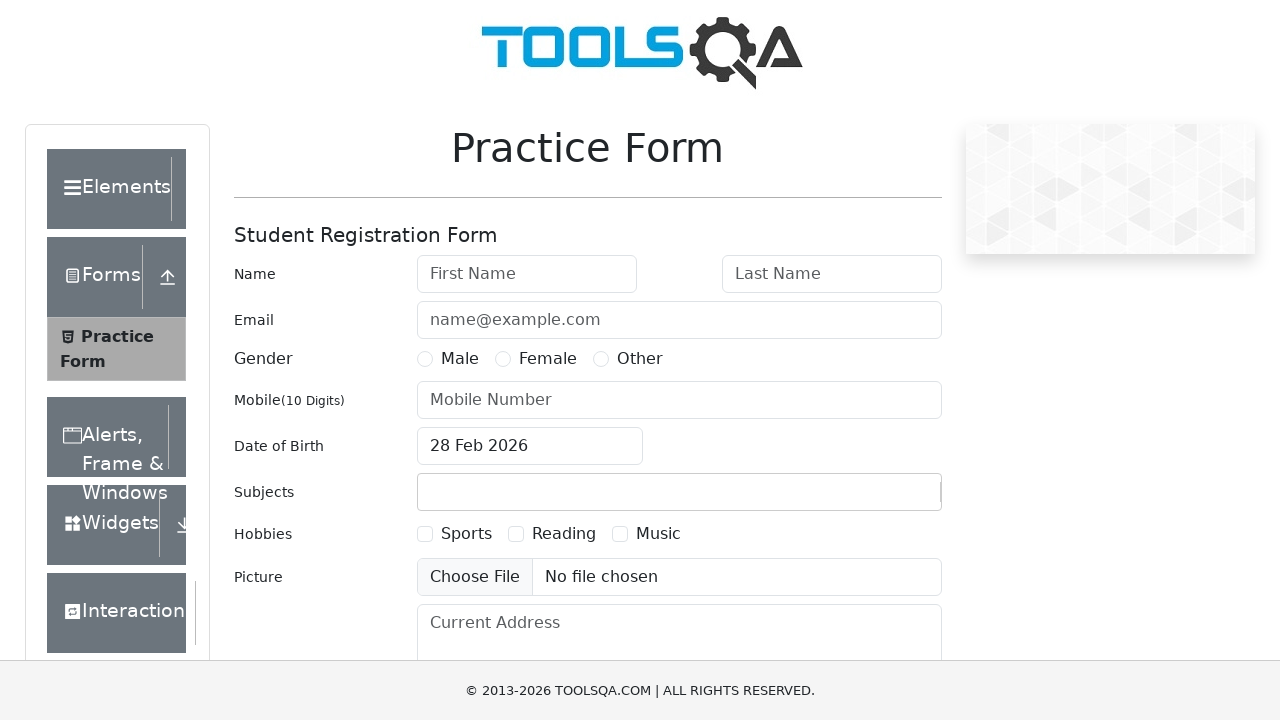

Zoomed page to 55% to ensure all elements are visible
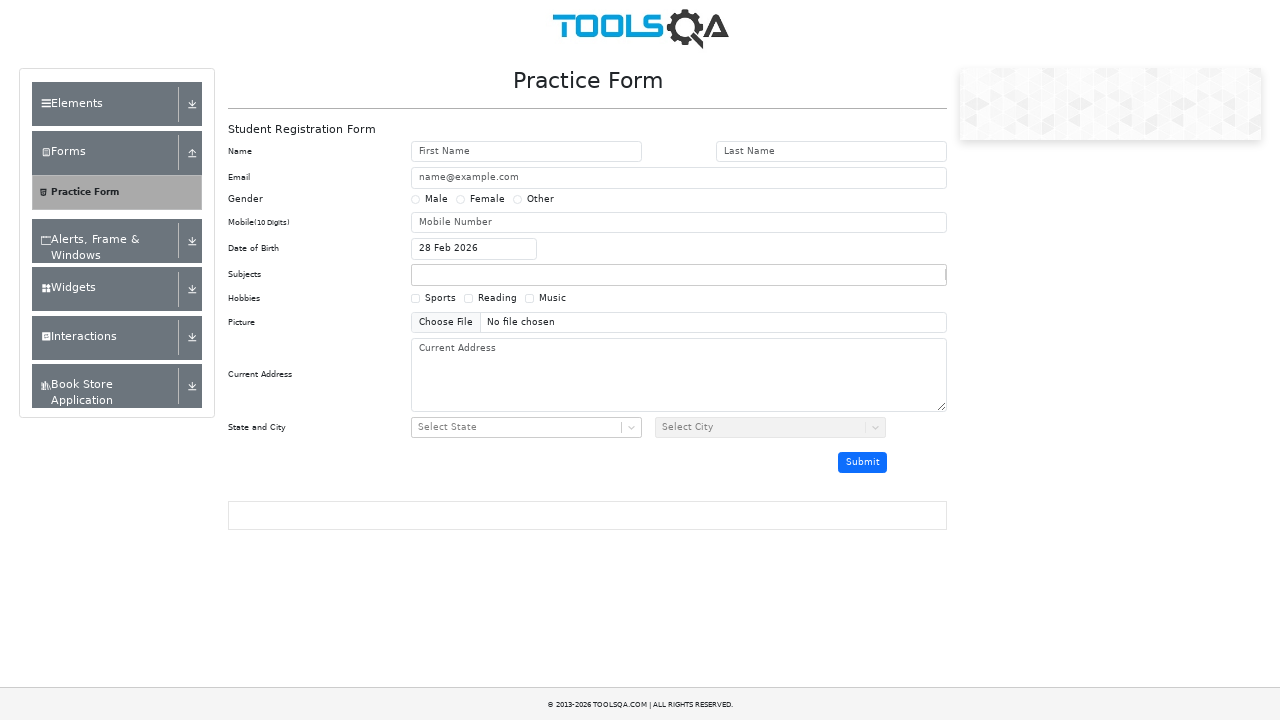

Filled first name field with 'john' on #firstName
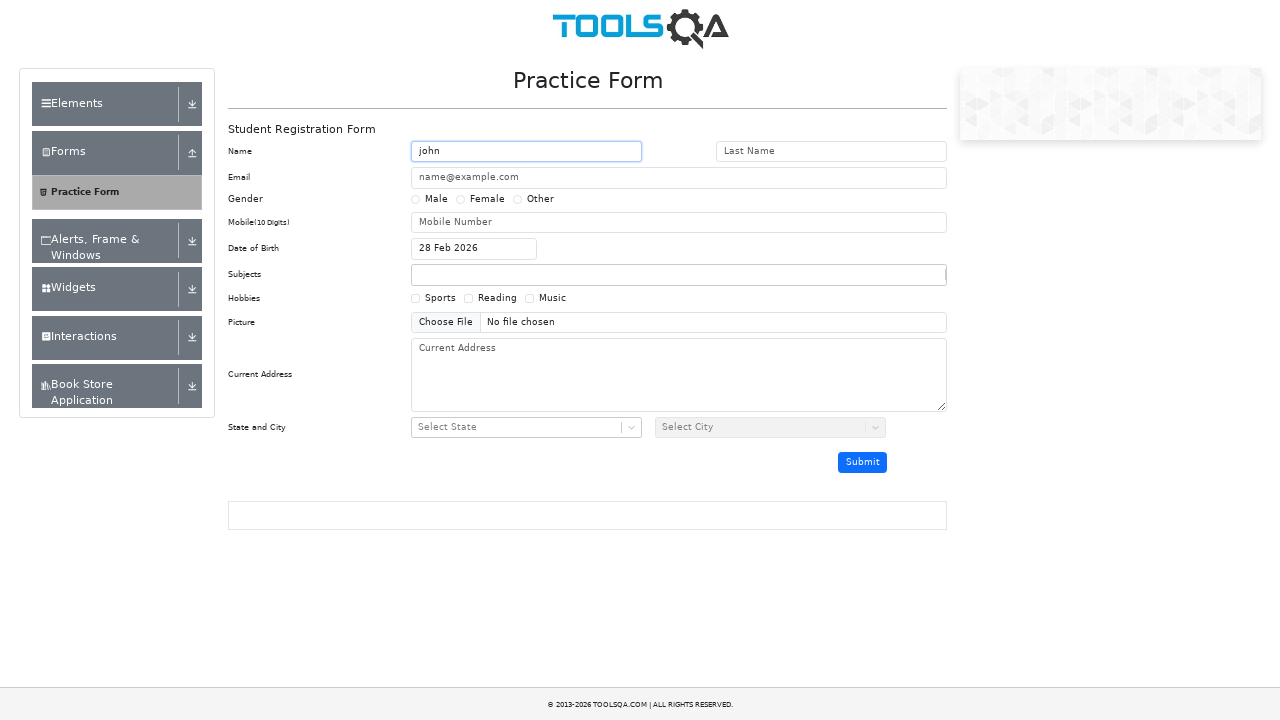

Filled last name field with 'doe' on #lastName
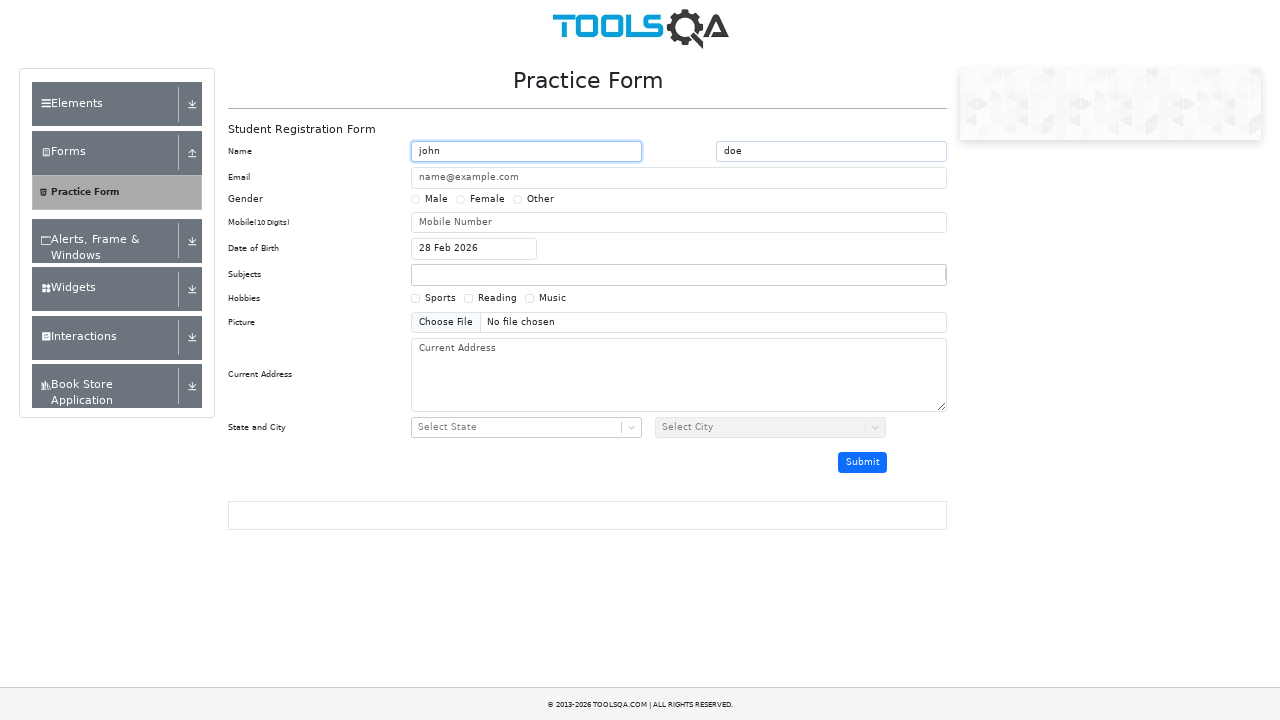

Filled email field with 'johndoe@email.com' on #userEmail
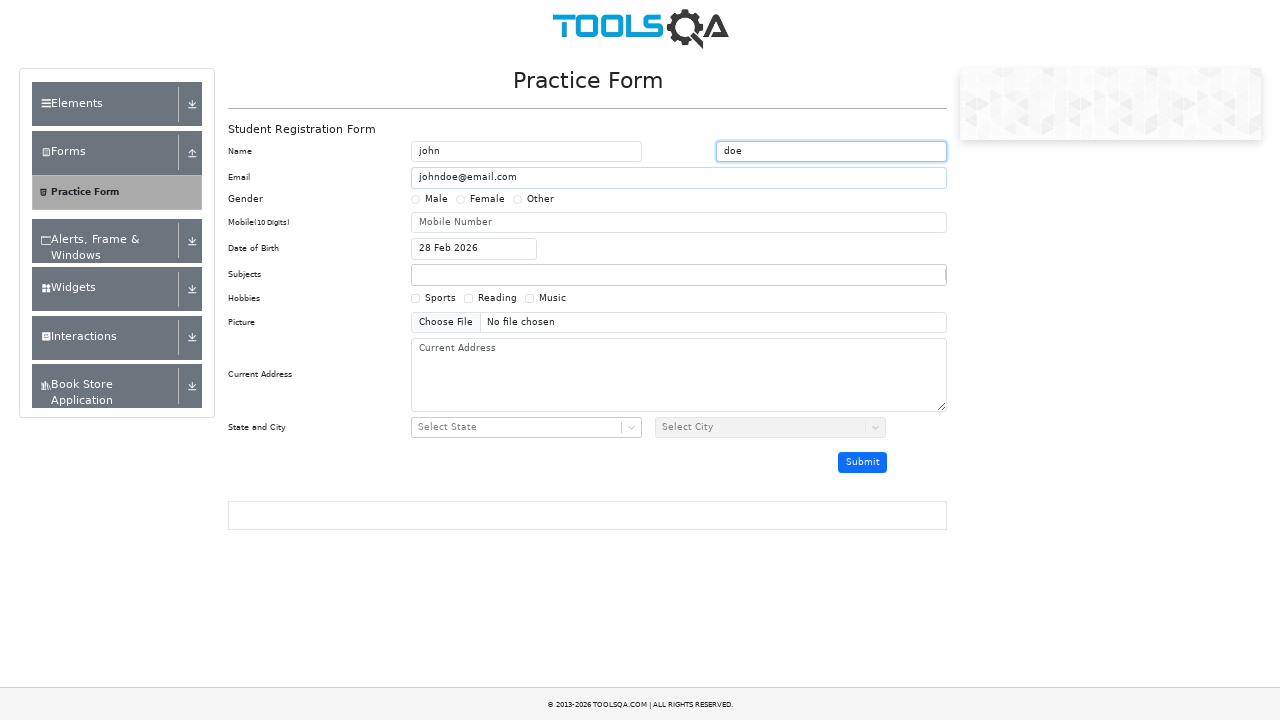

Filled mobile number field with '7024097877' on #userNumber
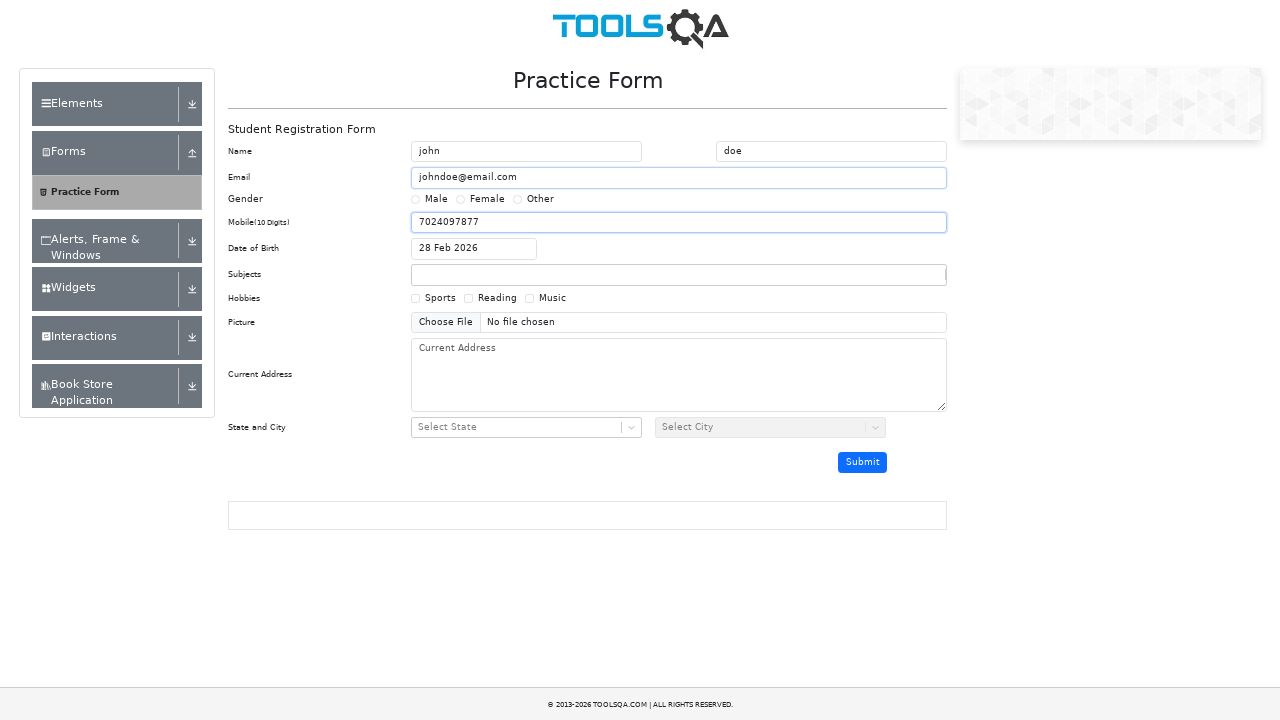

Filled subjects field with 'Computer Science' on #subjectsInput
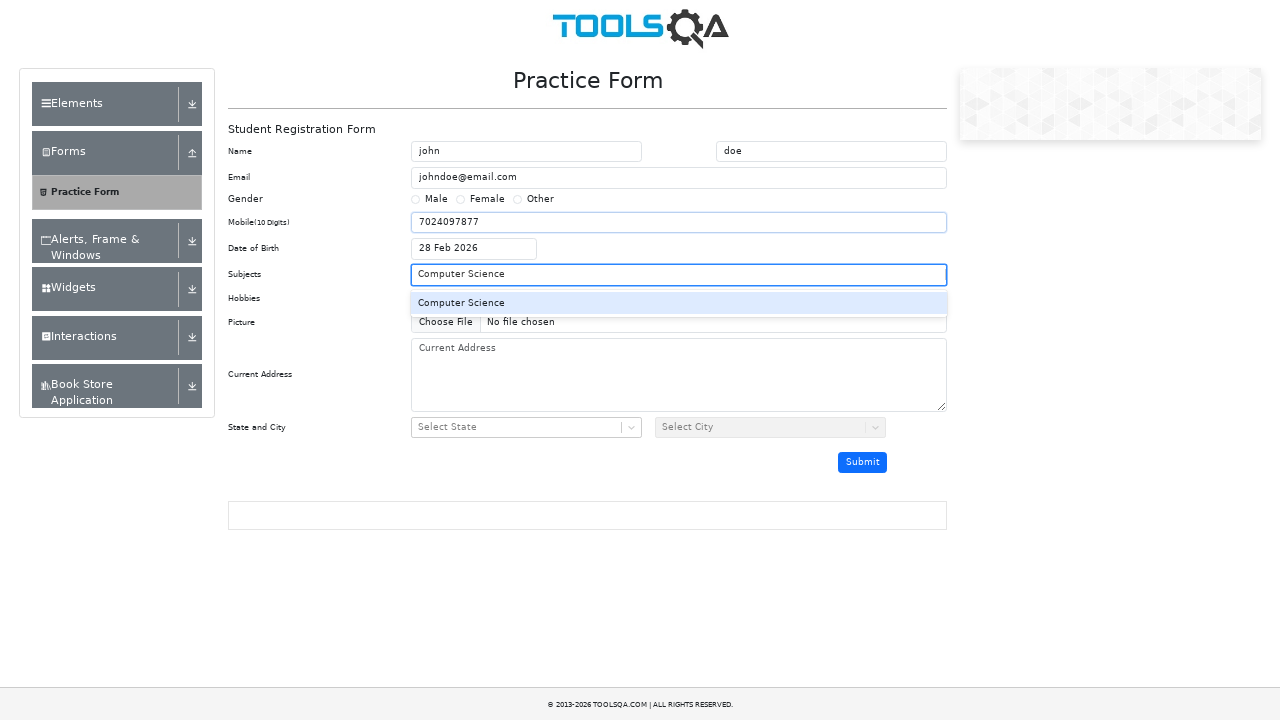

Waited 1 second to ensure form is populated
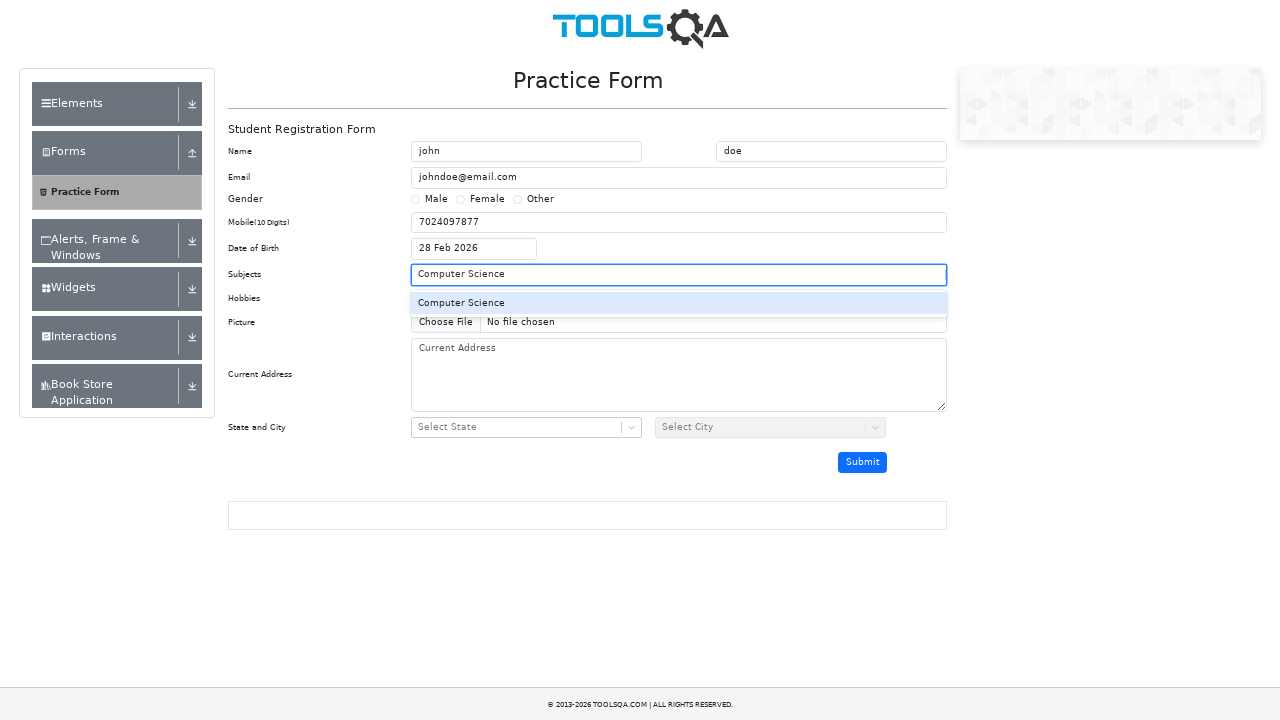

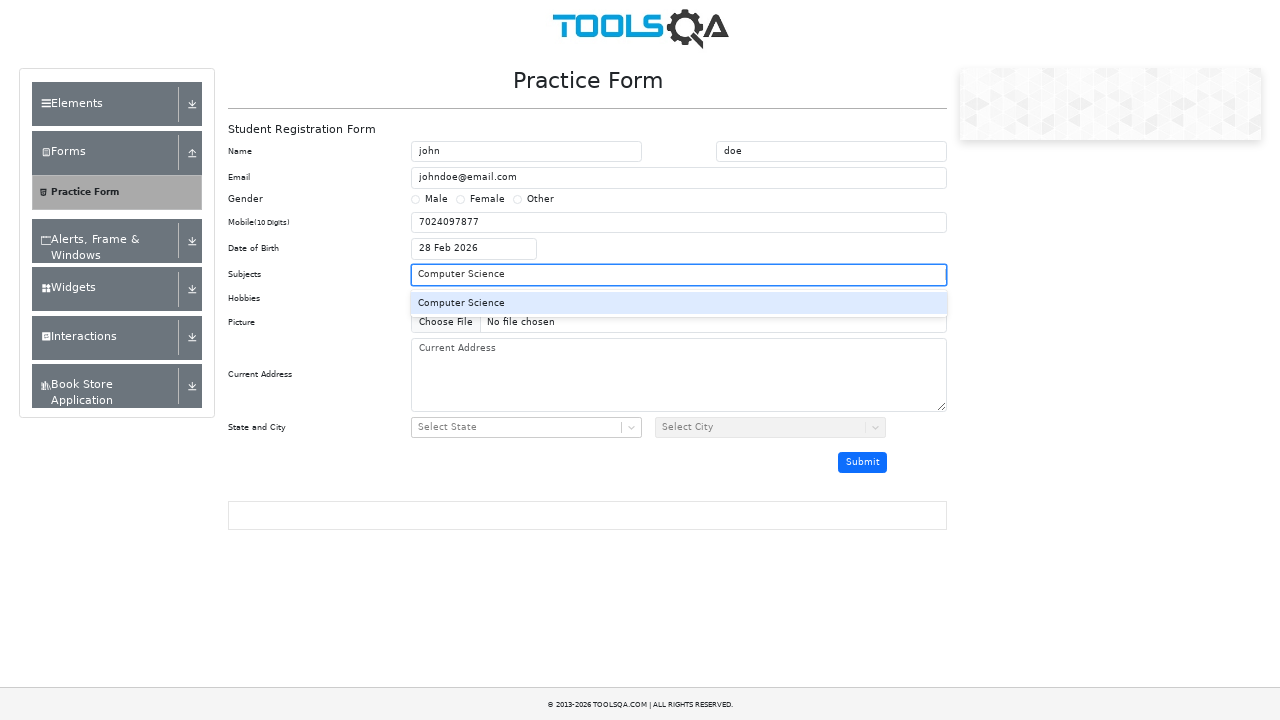